Tests dropdown functionality by iterating through all available options in a dropdown menu and selecting each one sequentially.

Starting URL: https://omayo.blogspot.com/

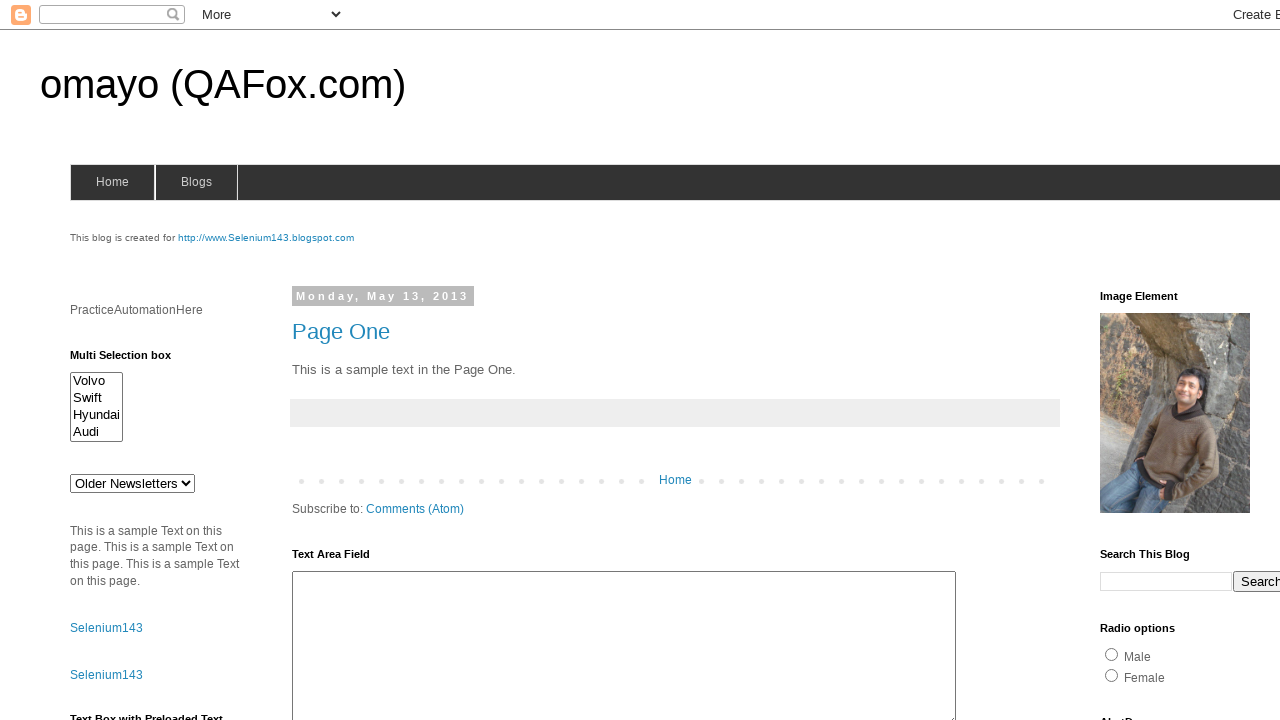

Located dropdown element with id 'drop1'
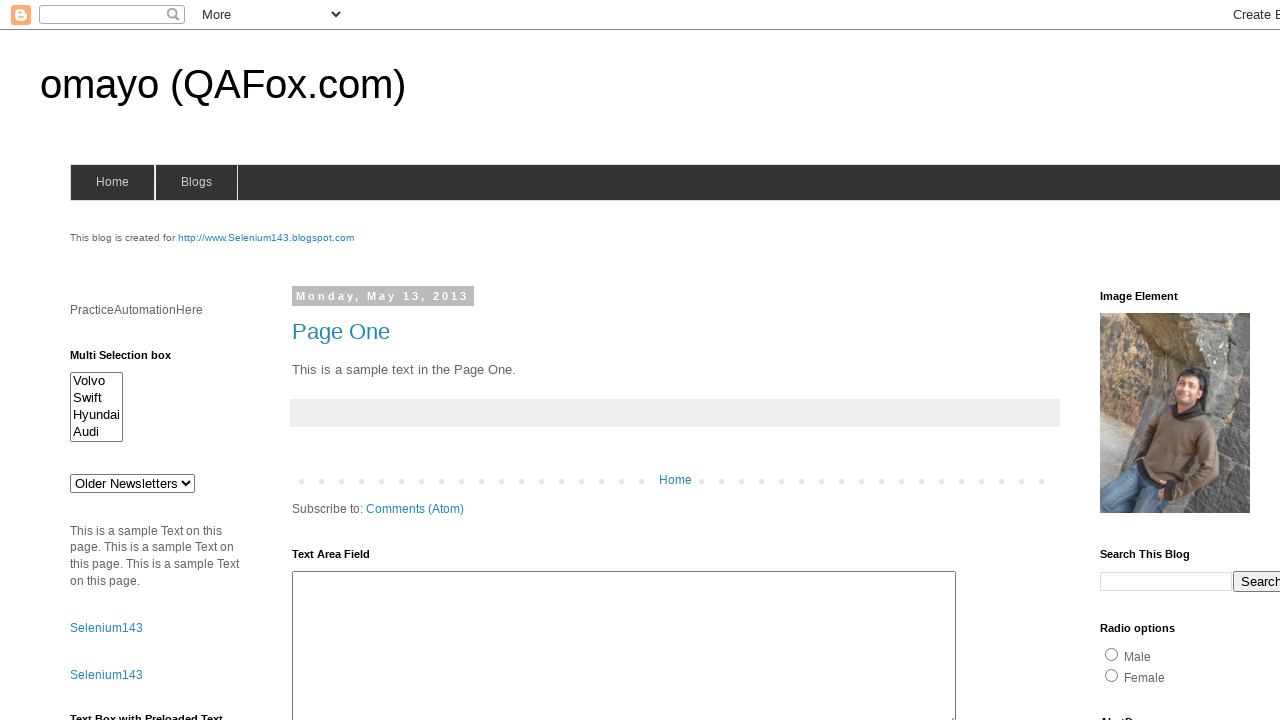

Retrieved all options from the dropdown
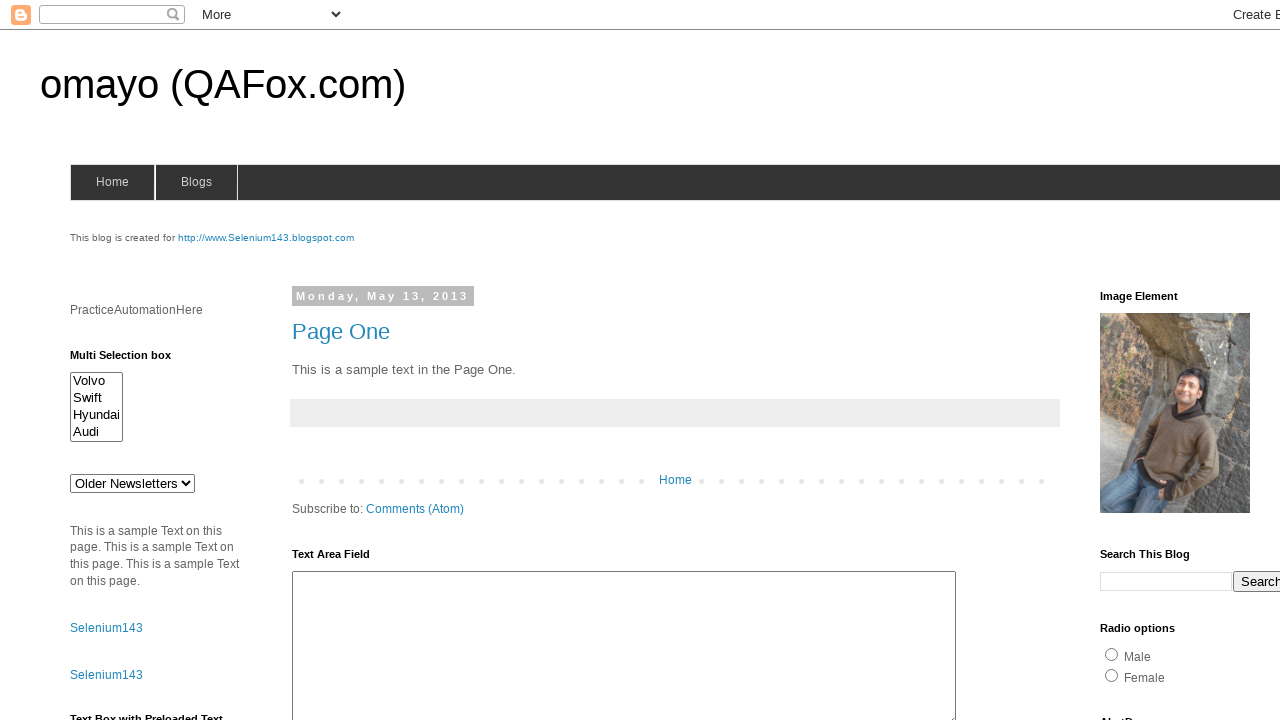

Retrieved value attribute from dropdown option: 'abc'
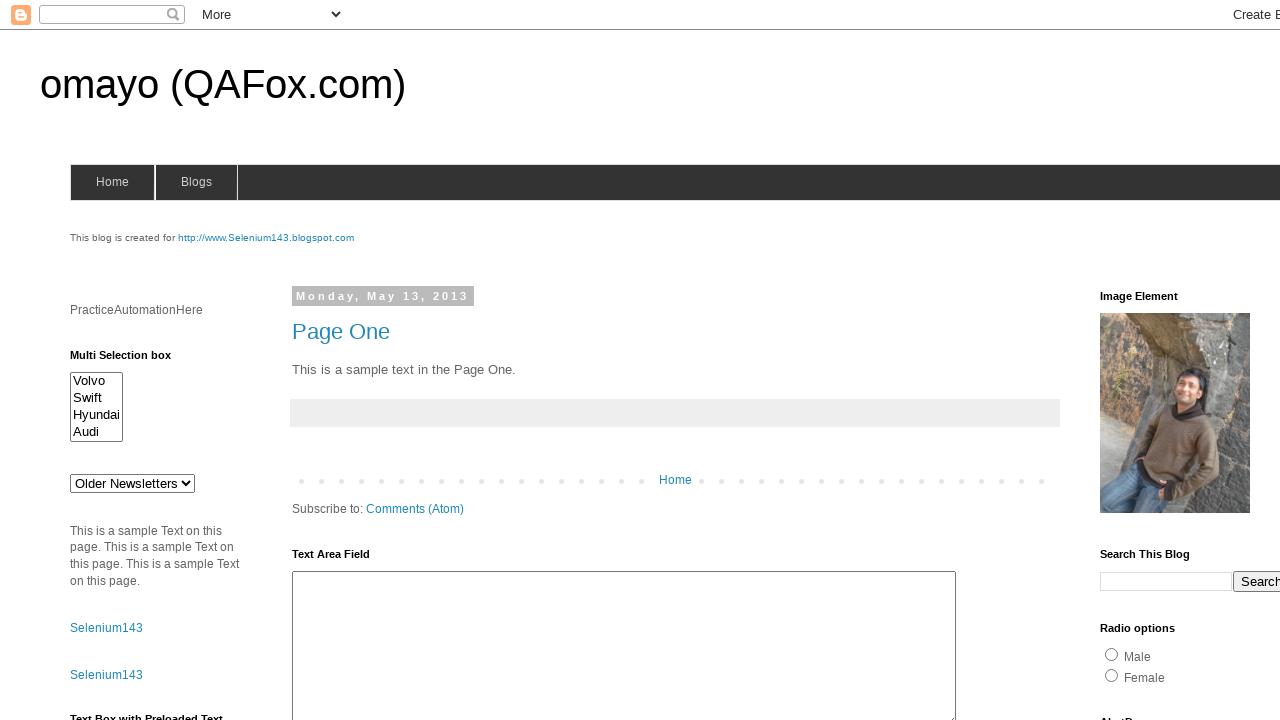

Selected dropdown option with value 'abc' on #drop1
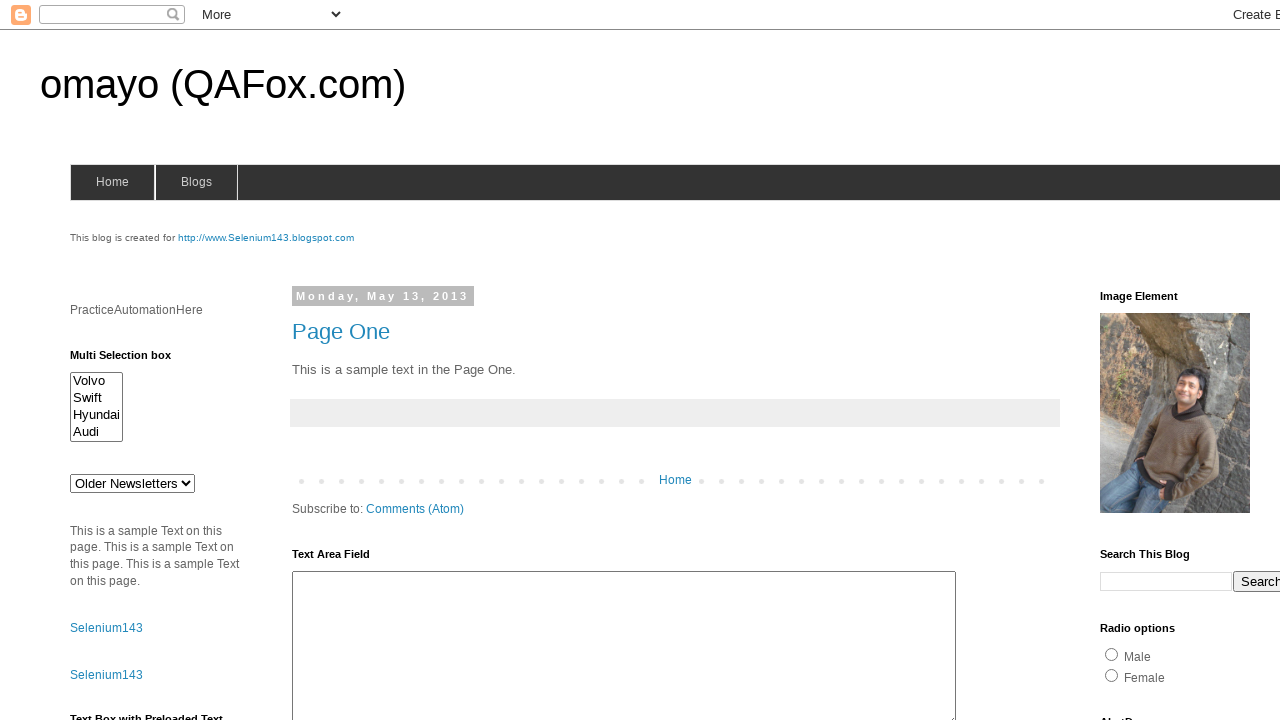

Waited 500ms to observe selection of option 'abc'
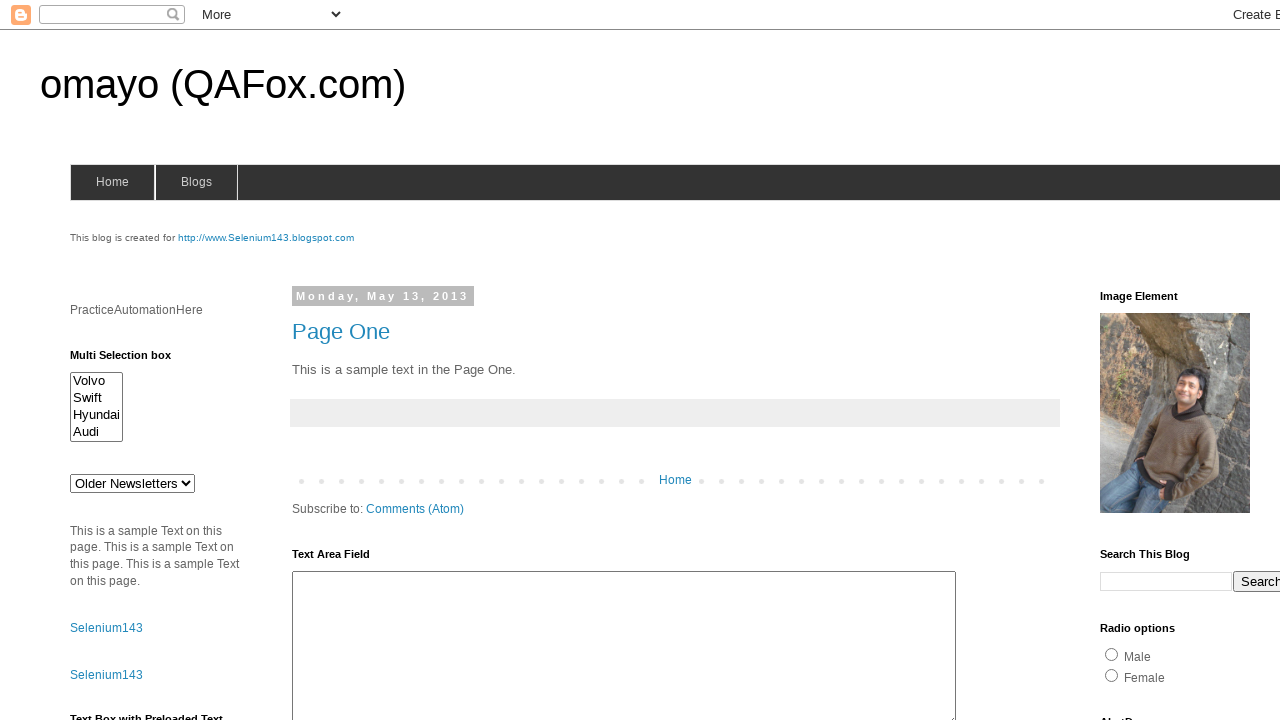

Retrieved value attribute from dropdown option: 'def'
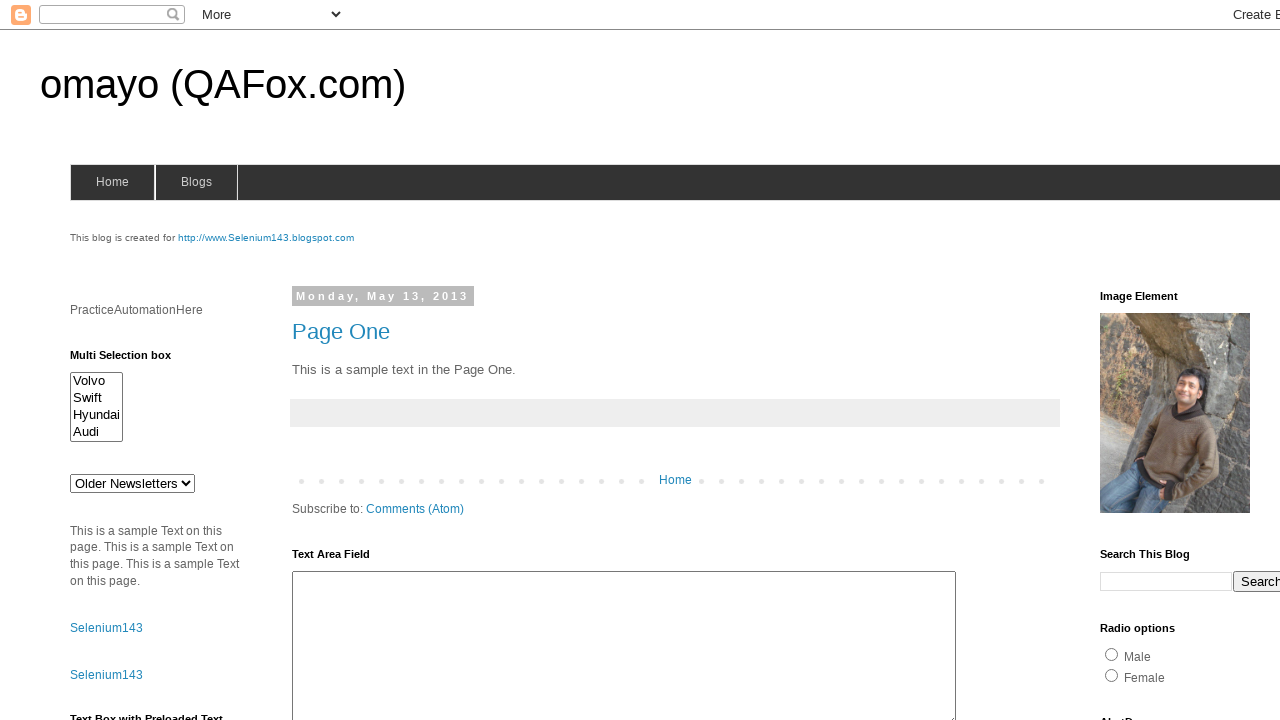

Selected dropdown option with value 'def' on #drop1
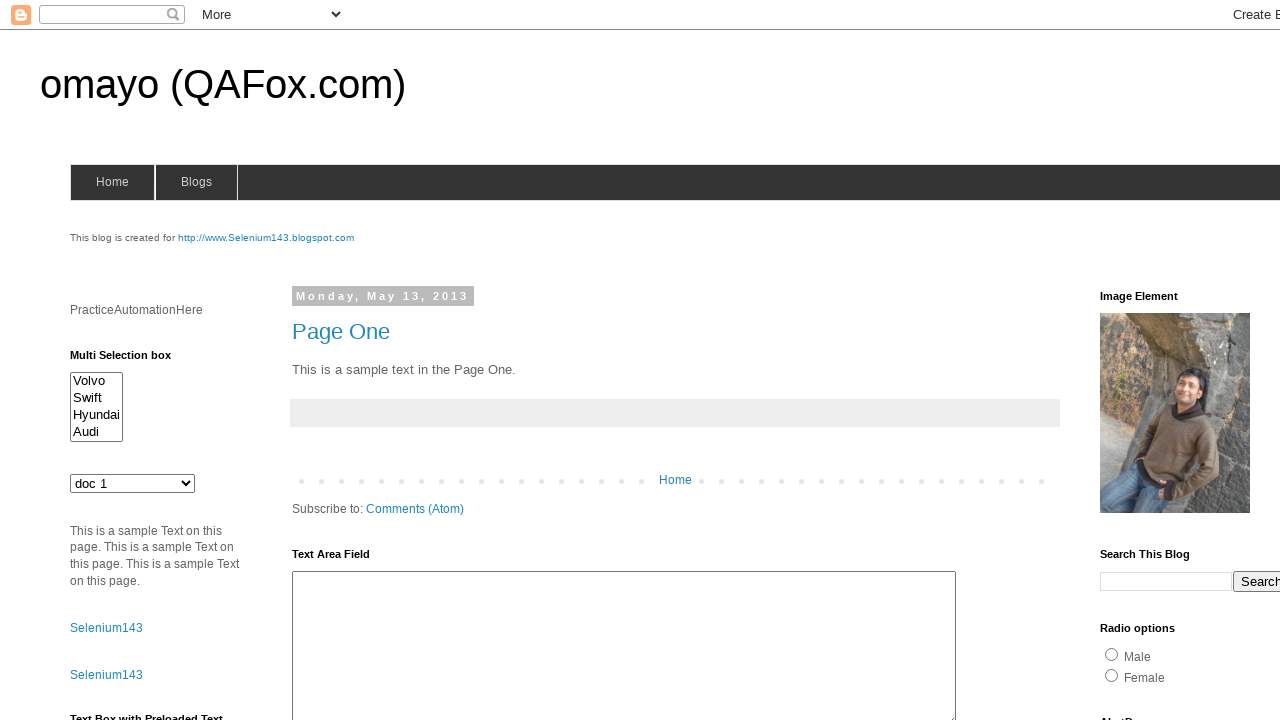

Waited 500ms to observe selection of option 'def'
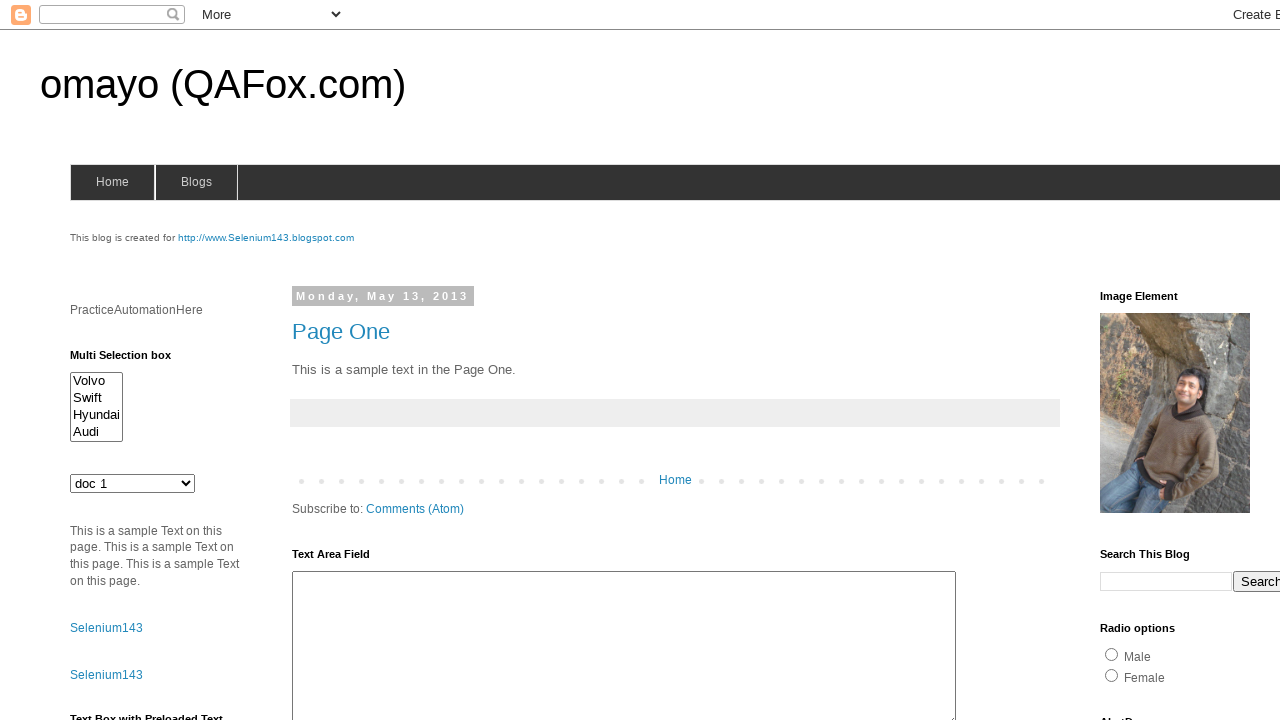

Retrieved value attribute from dropdown option: 'ghi'
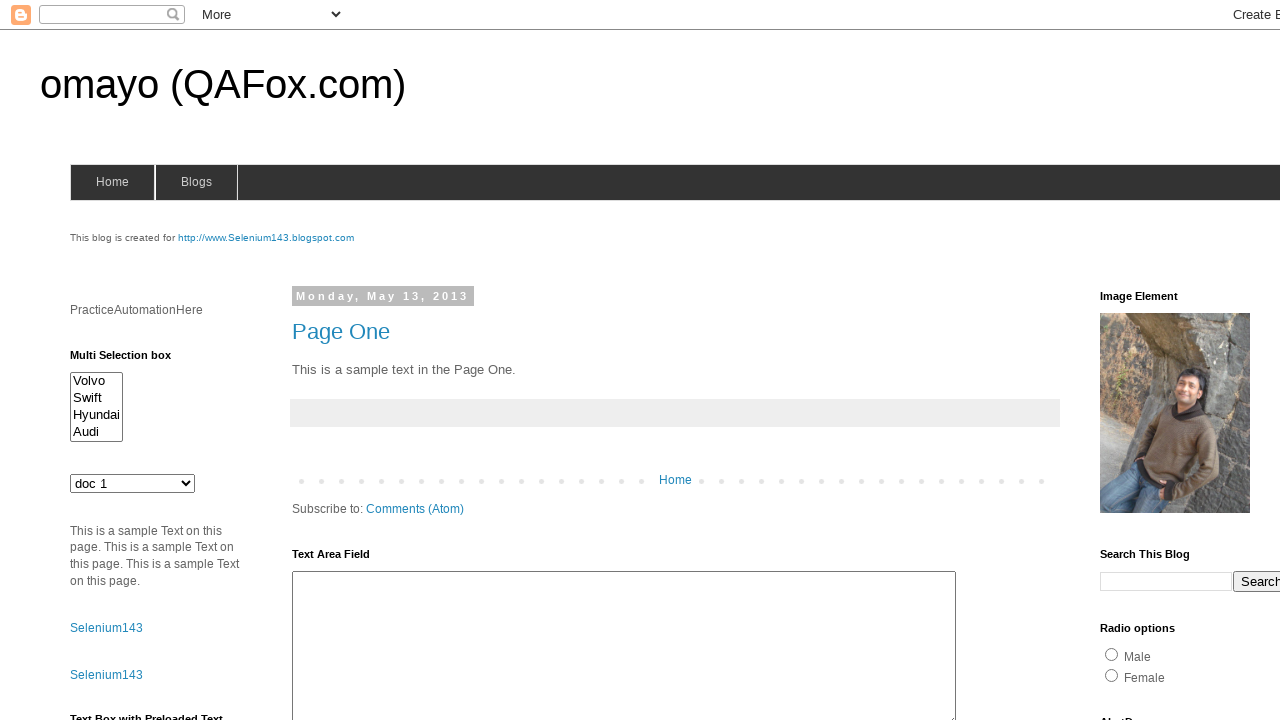

Selected dropdown option with value 'ghi' on #drop1
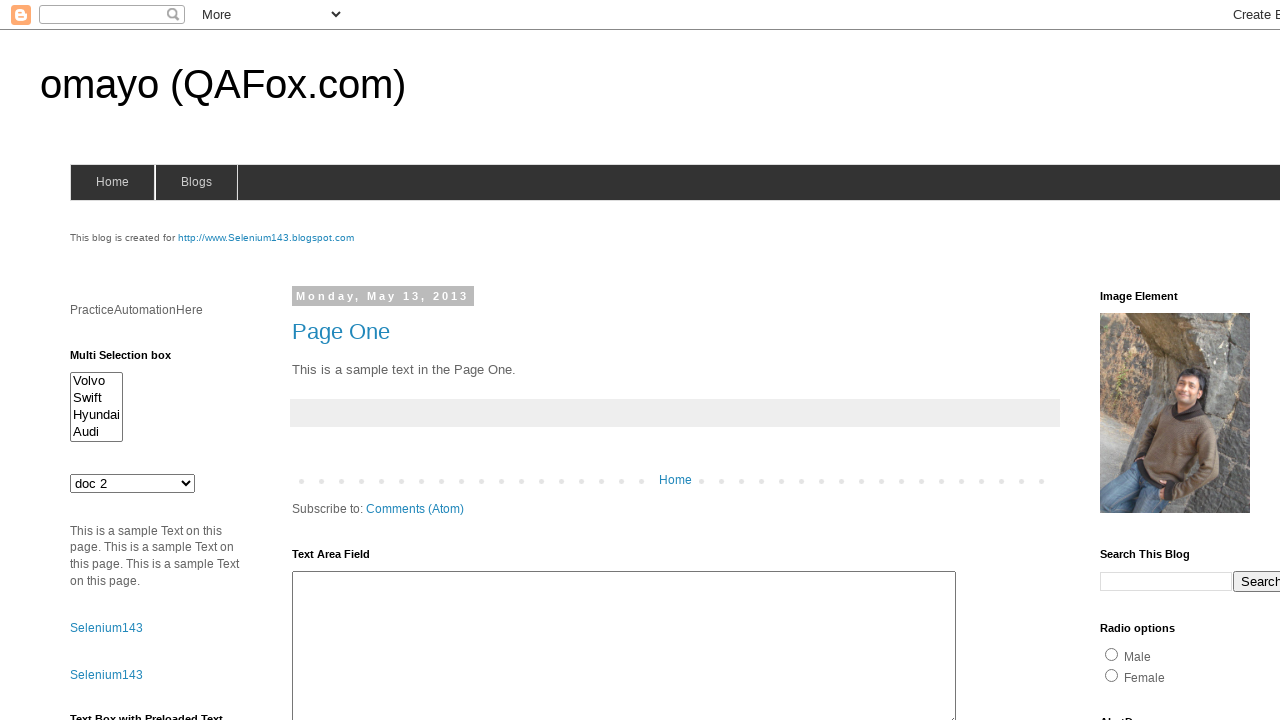

Waited 500ms to observe selection of option 'ghi'
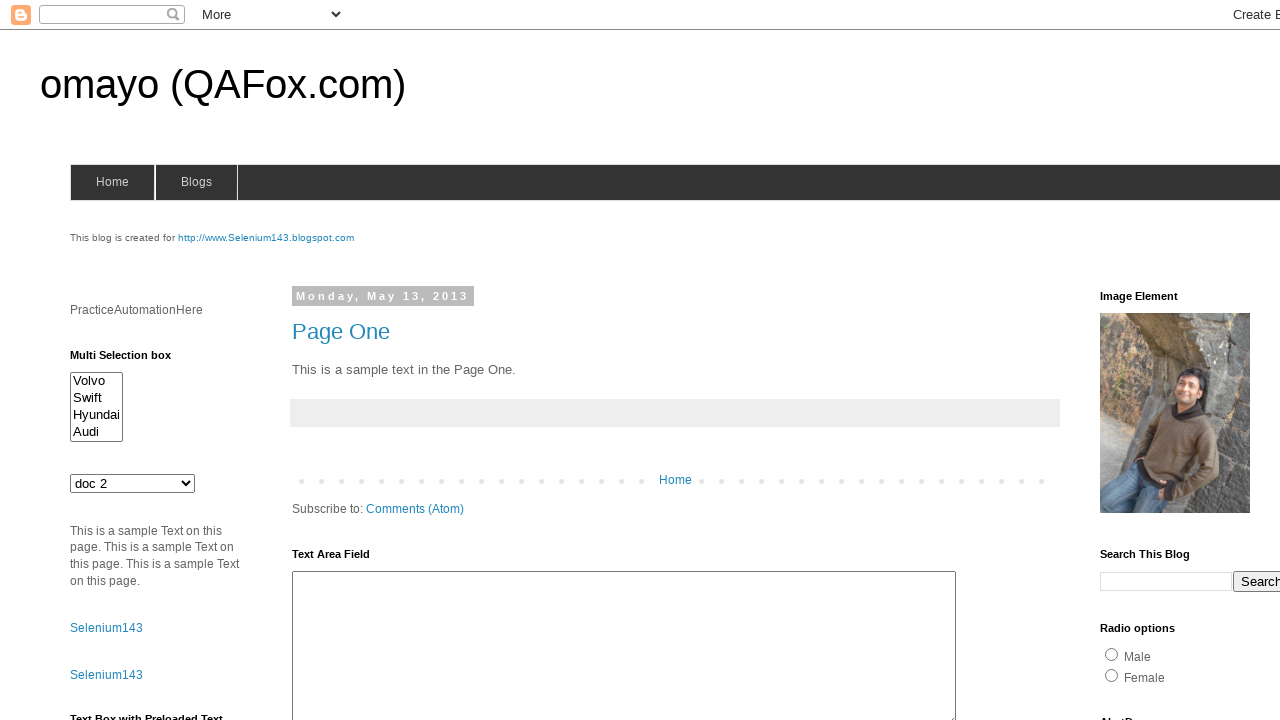

Retrieved value attribute from dropdown option: 'jkl'
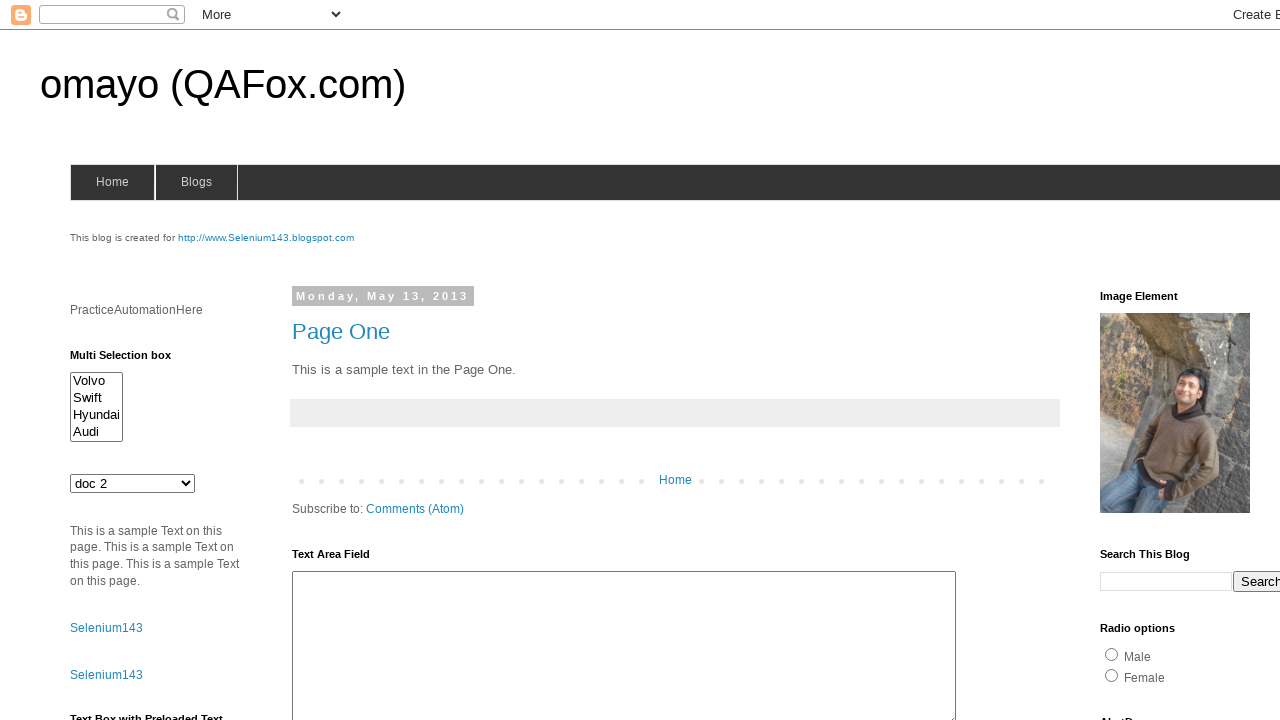

Selected dropdown option with value 'jkl' on #drop1
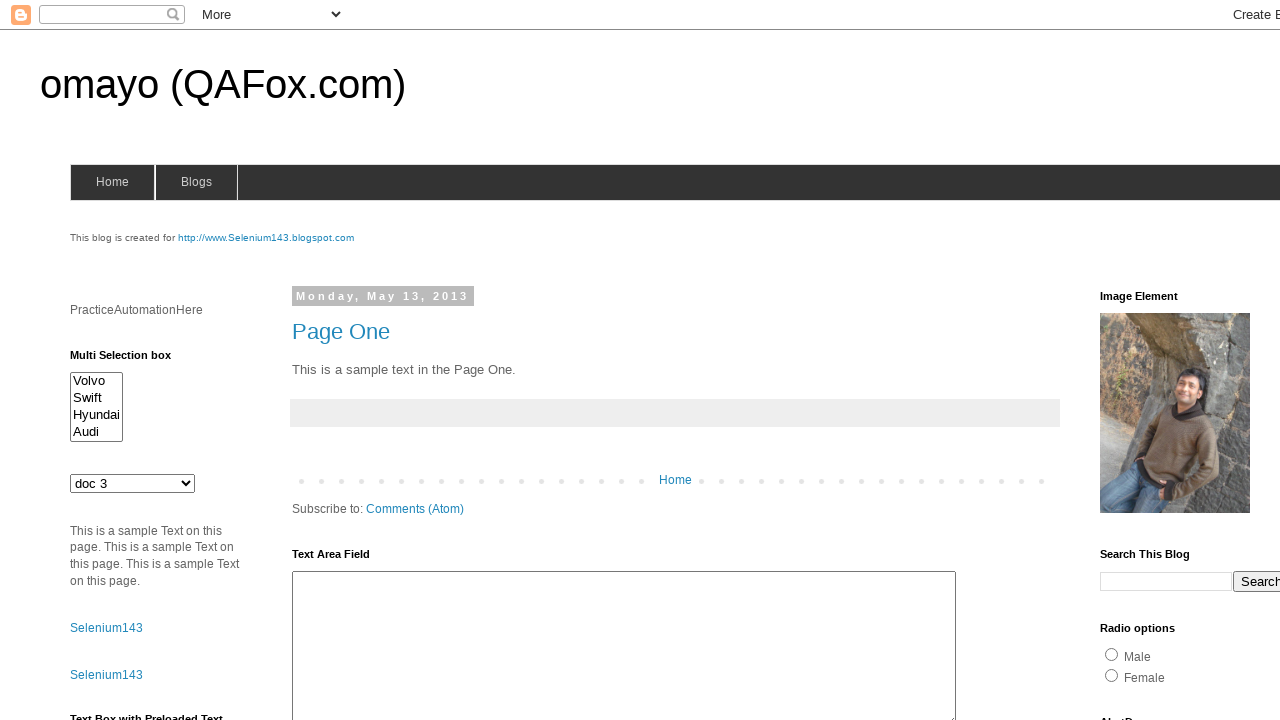

Waited 500ms to observe selection of option 'jkl'
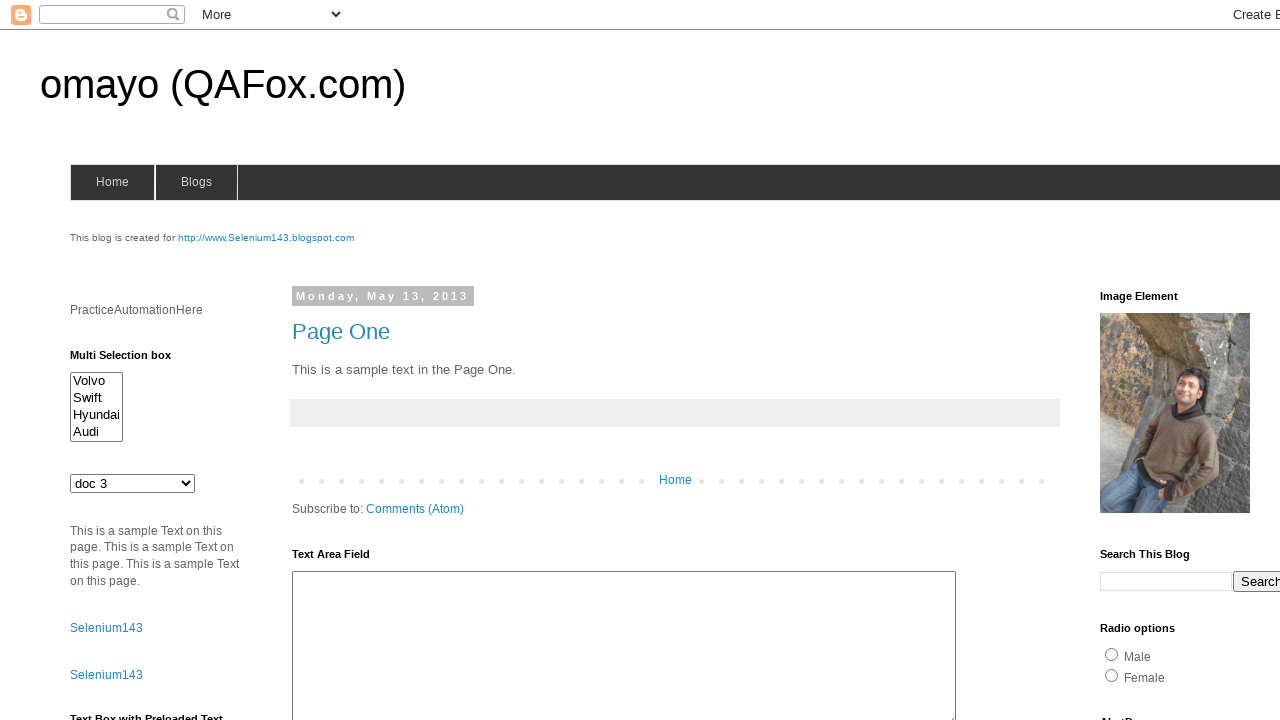

Retrieved value attribute from dropdown option: 'mno'
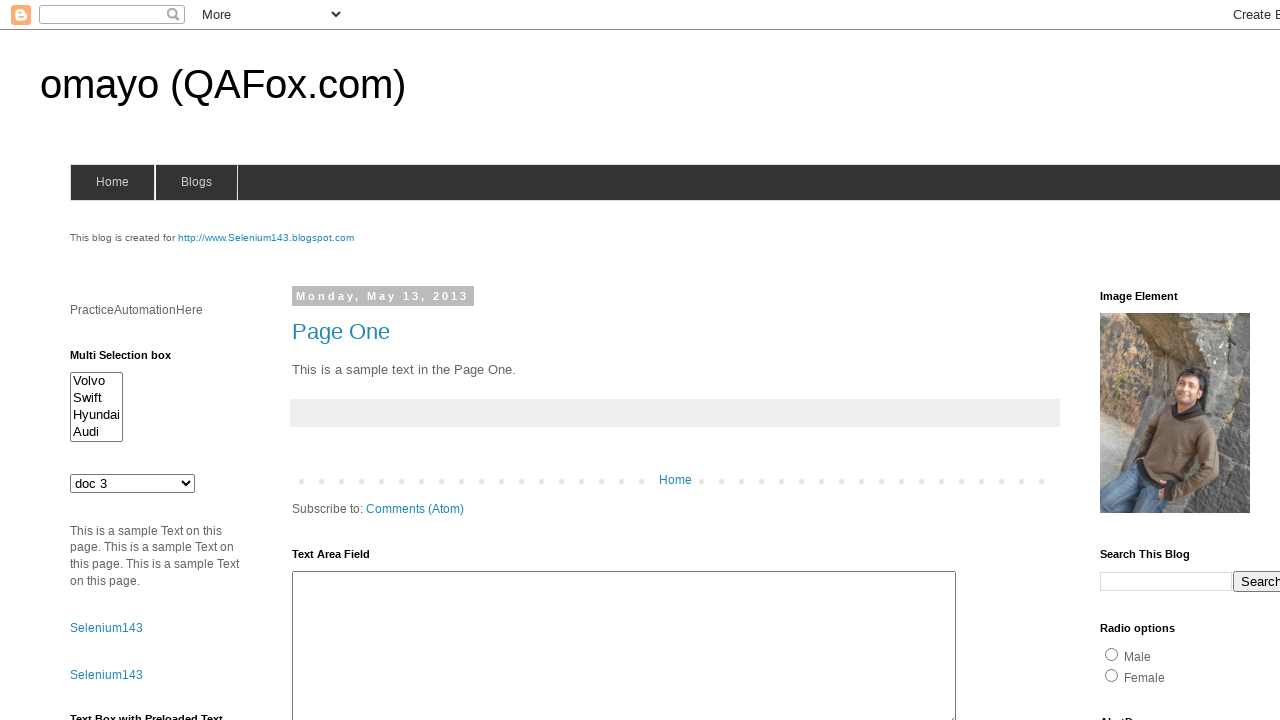

Selected dropdown option with value 'mno' on #drop1
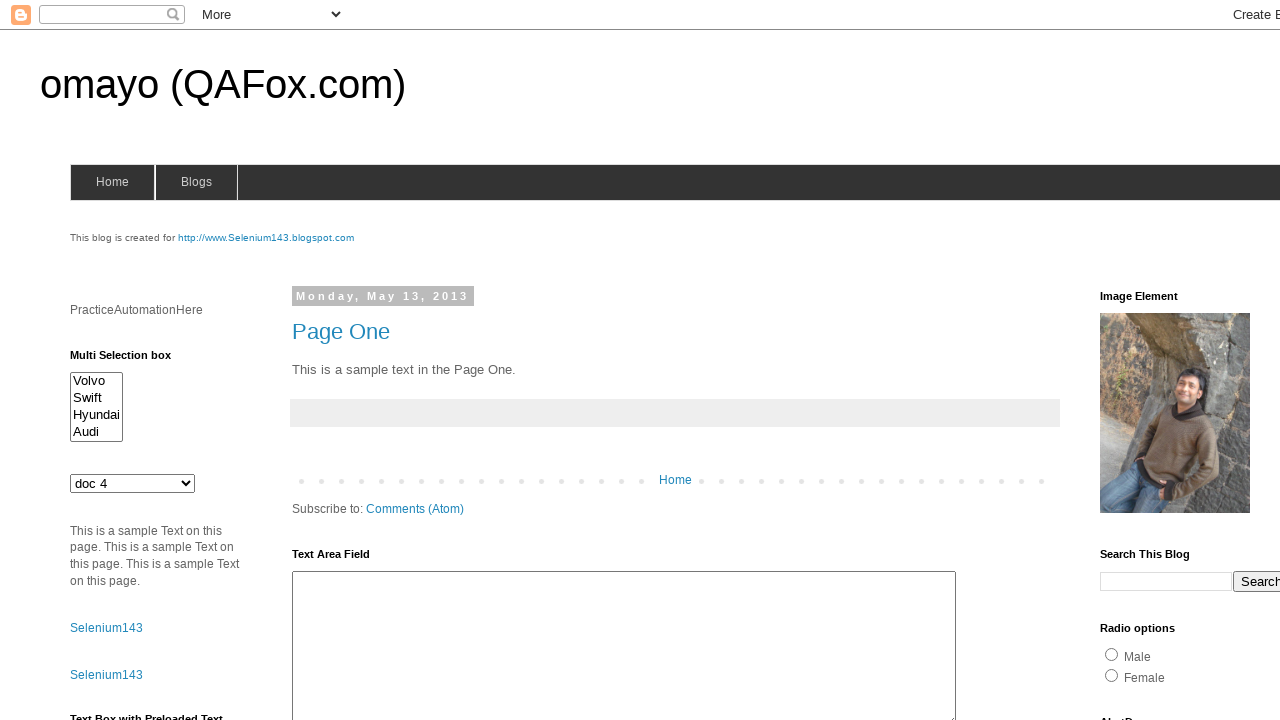

Waited 500ms to observe selection of option 'mno'
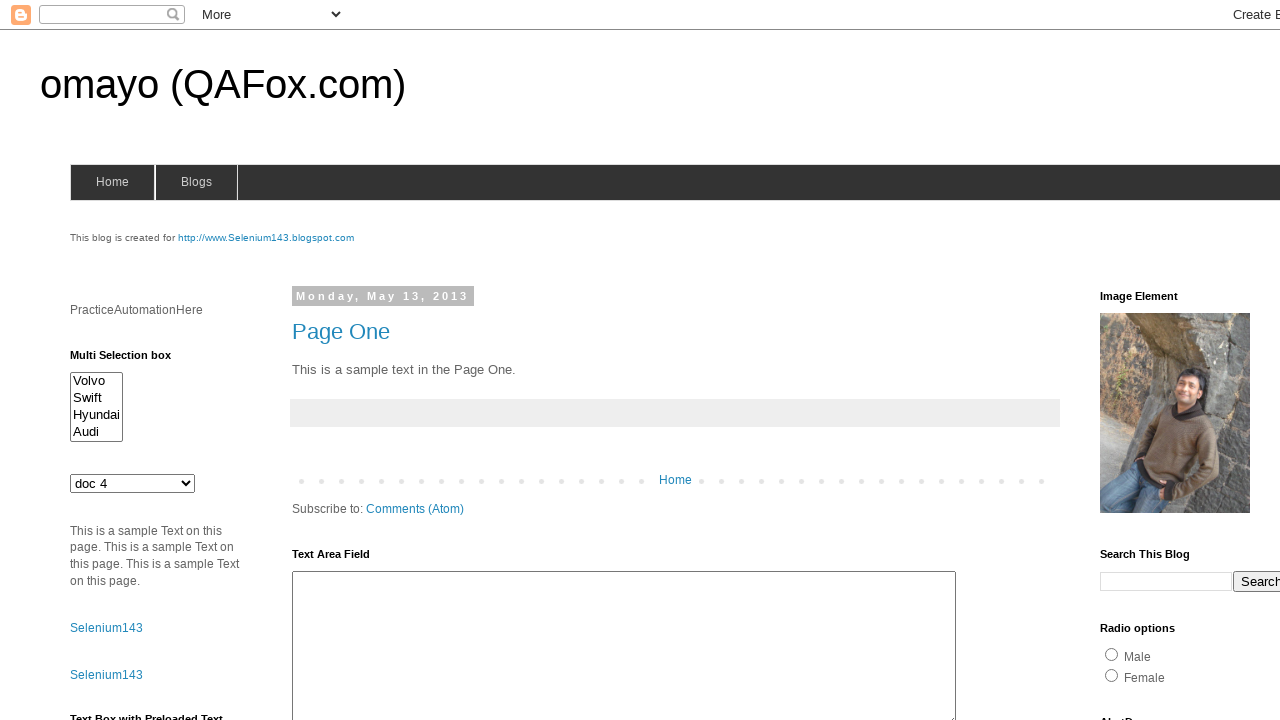

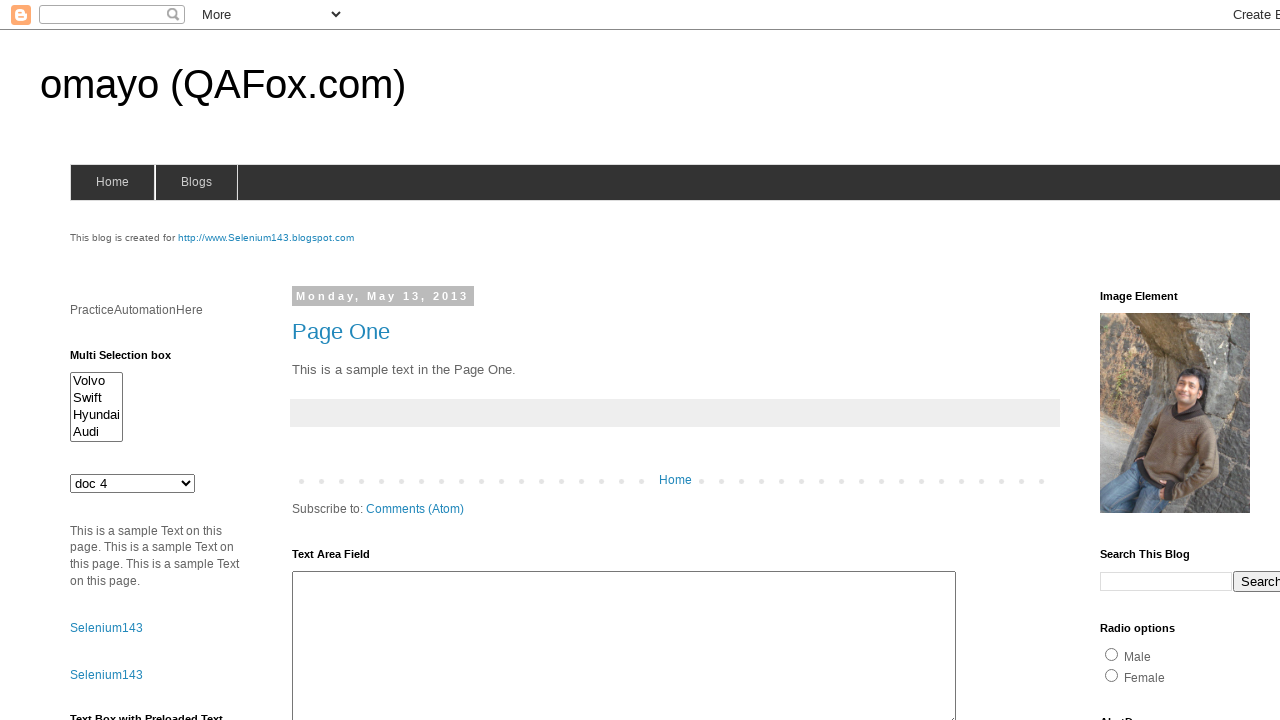